Opens the Sauce Labs homepage and verifies that the page title contains "Sauce Labs"

Starting URL: https://saucelabs.com

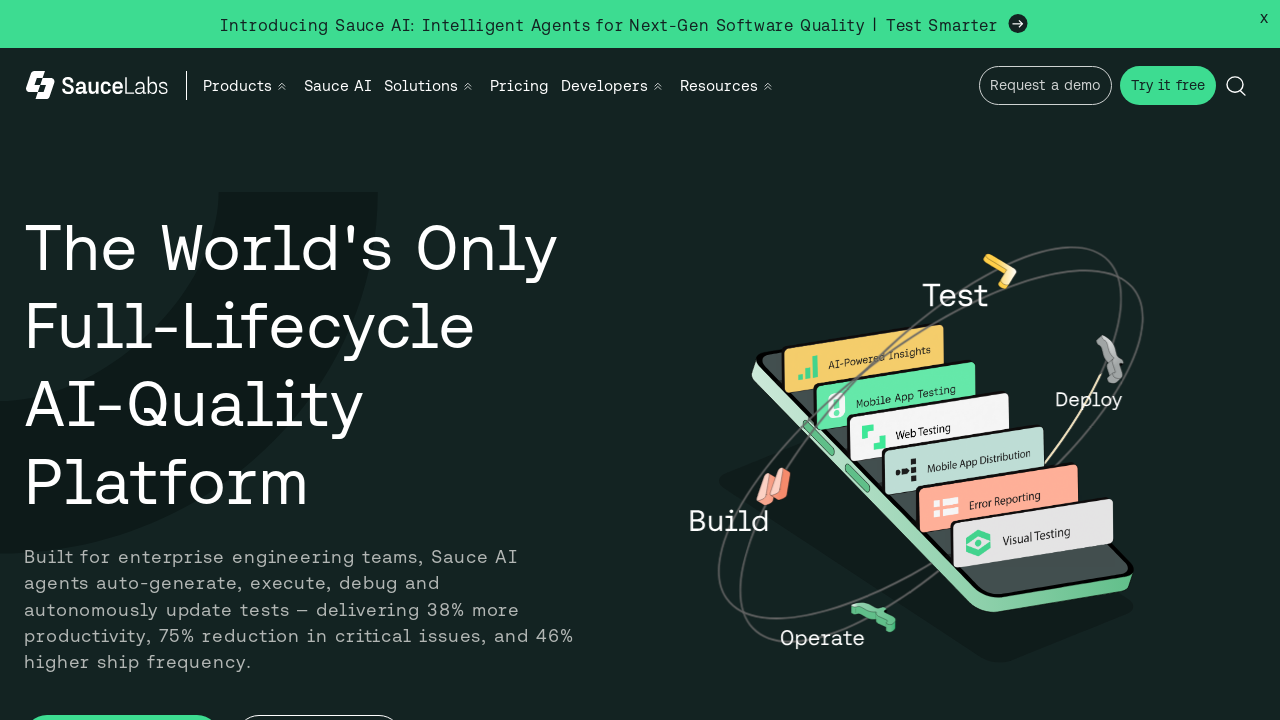

Waited for page to load (domcontentloaded state)
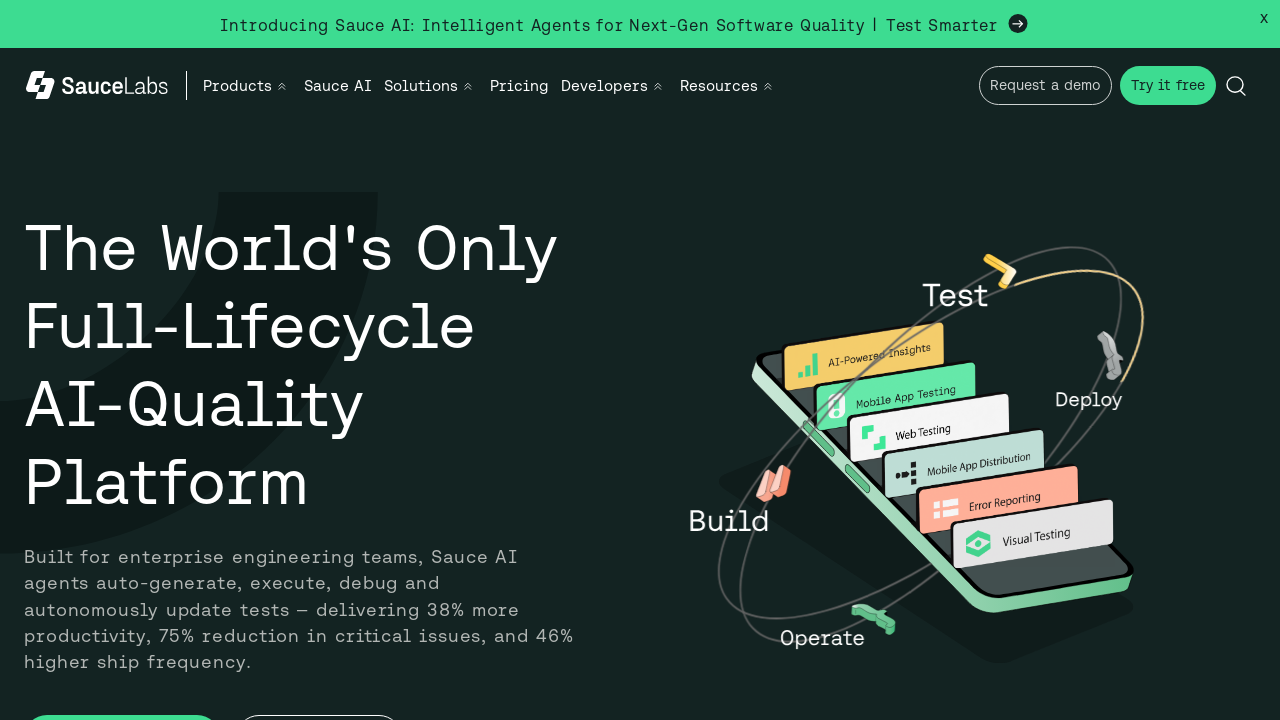

Verified page title contains 'Sauce Labs'
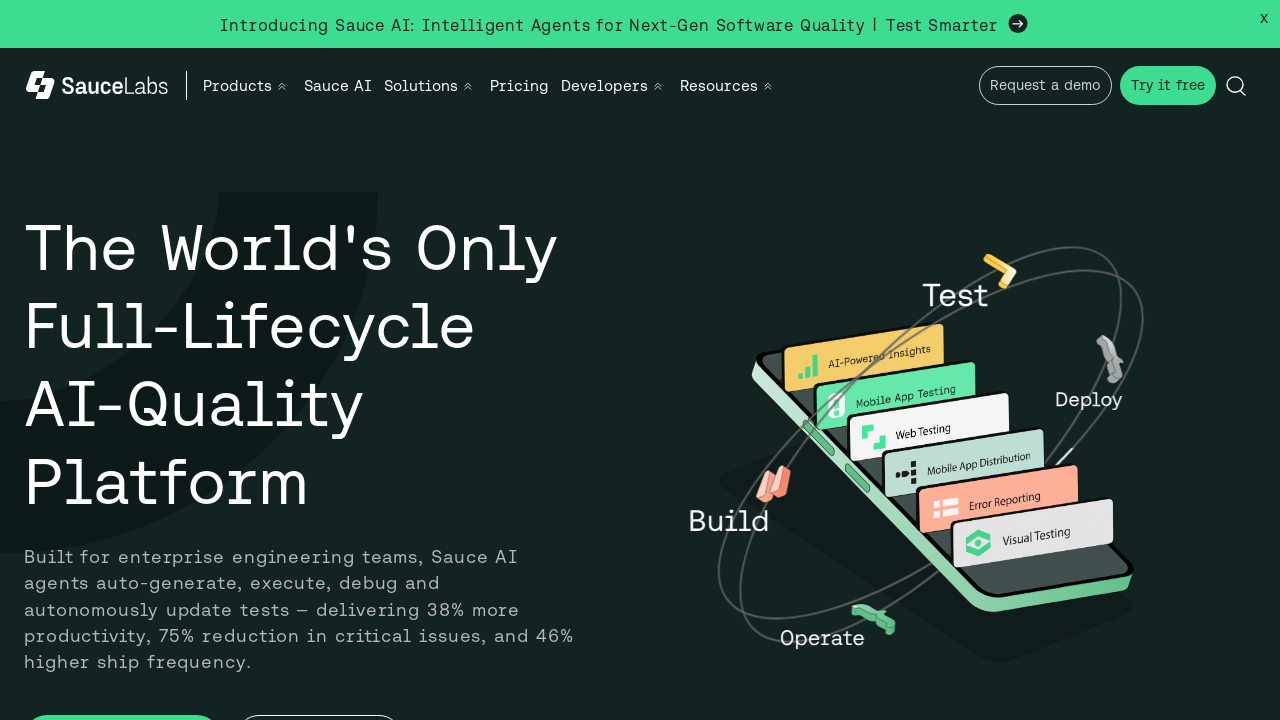

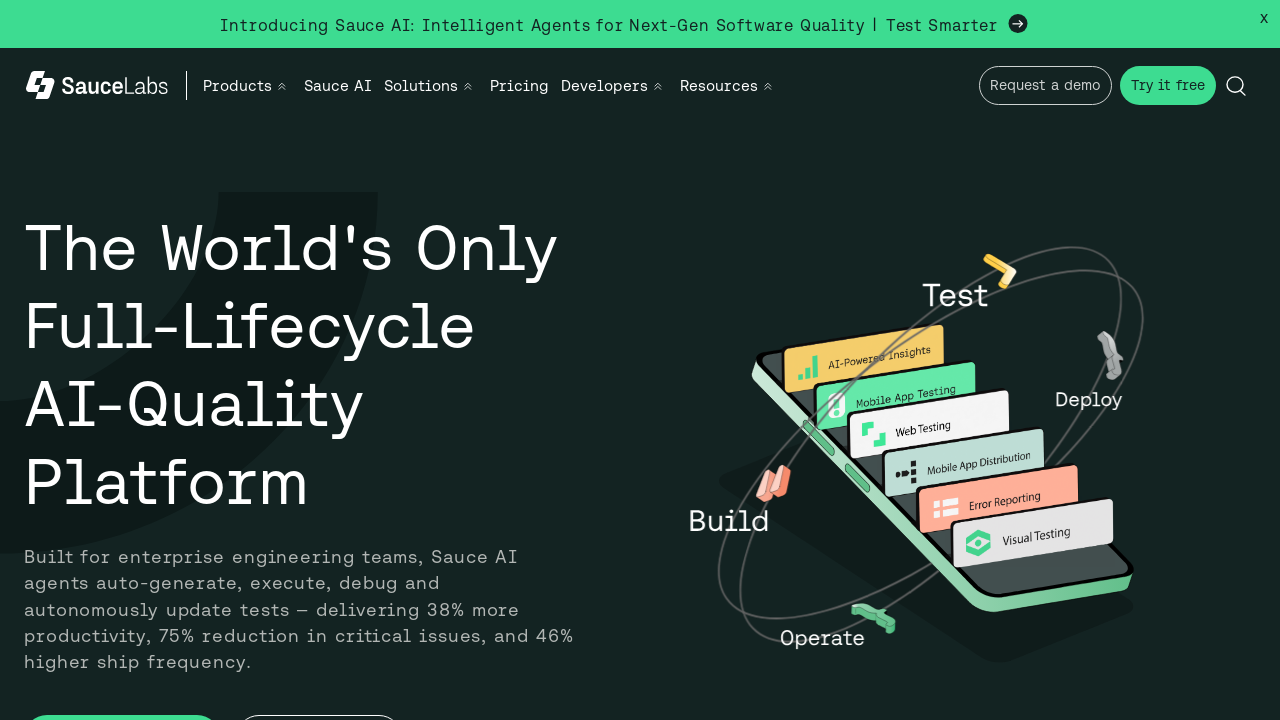